Navigates to ParaBank website, verifies the logo is displayed, and clicks on the Register link to navigate to the registration page.

Starting URL: https://parabank.parasoft.com/parabank

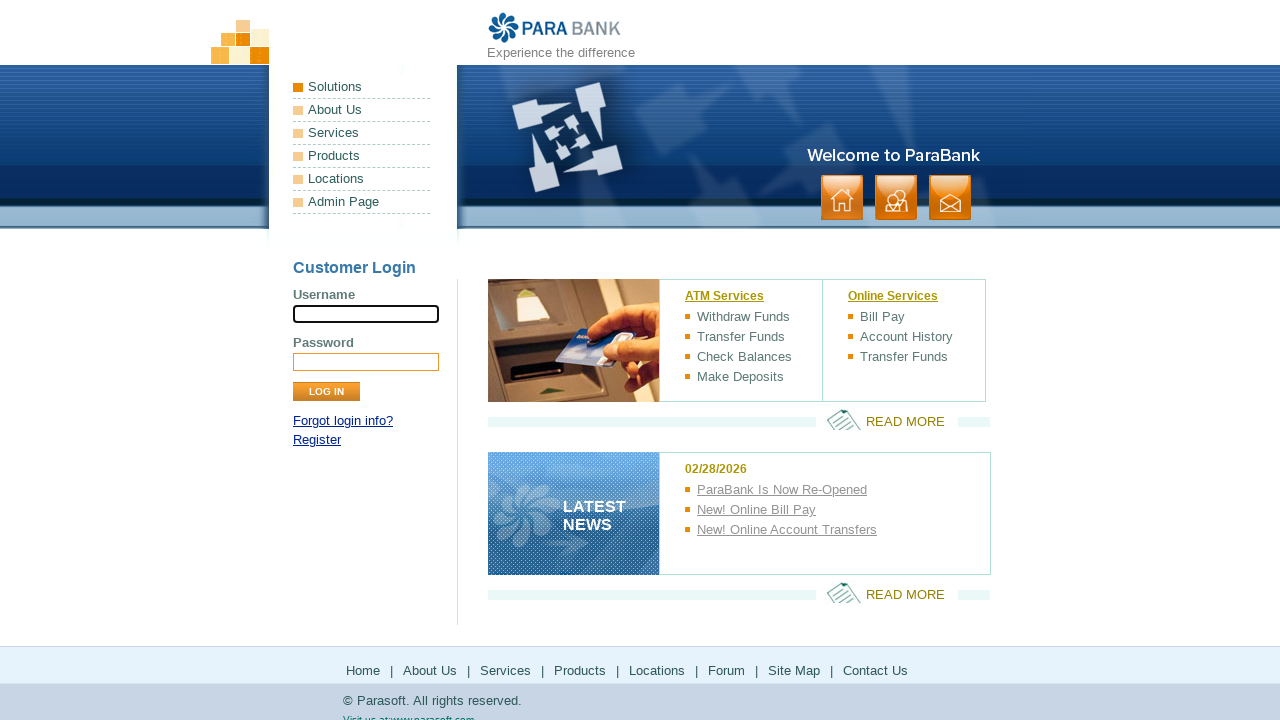

Waited for ParaBank logo to load
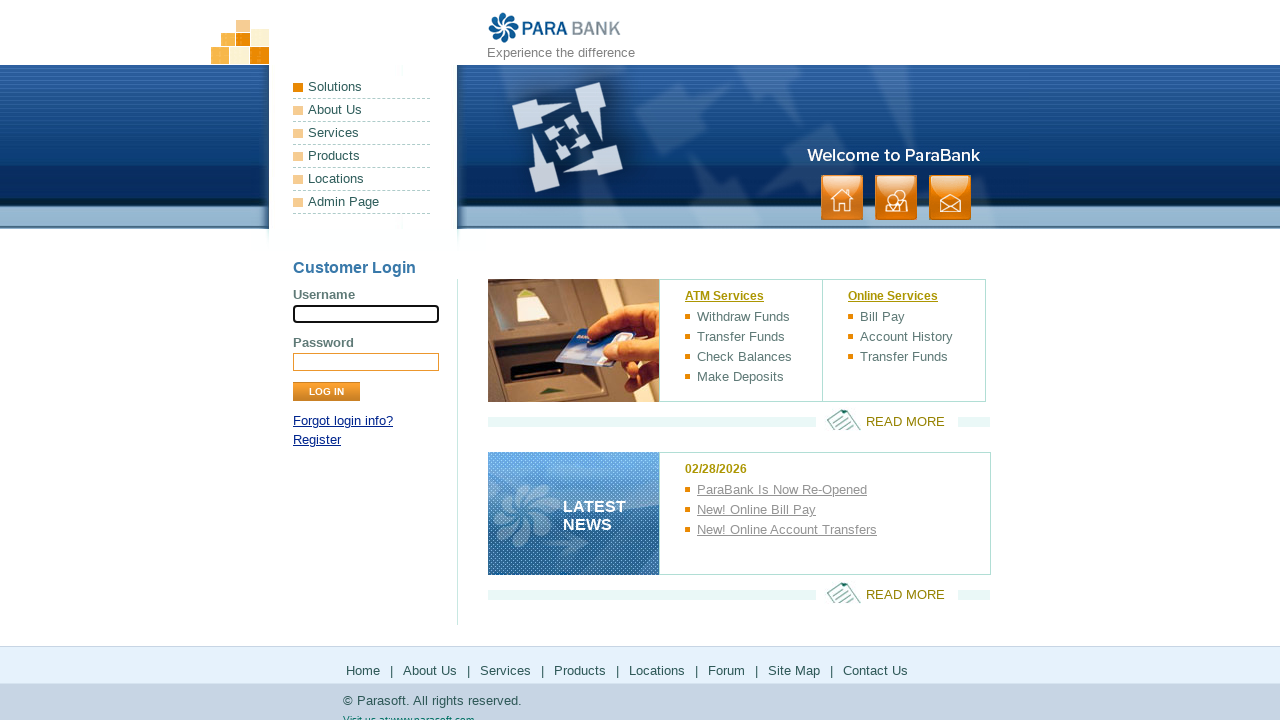

Verified ParaBank logo is visible
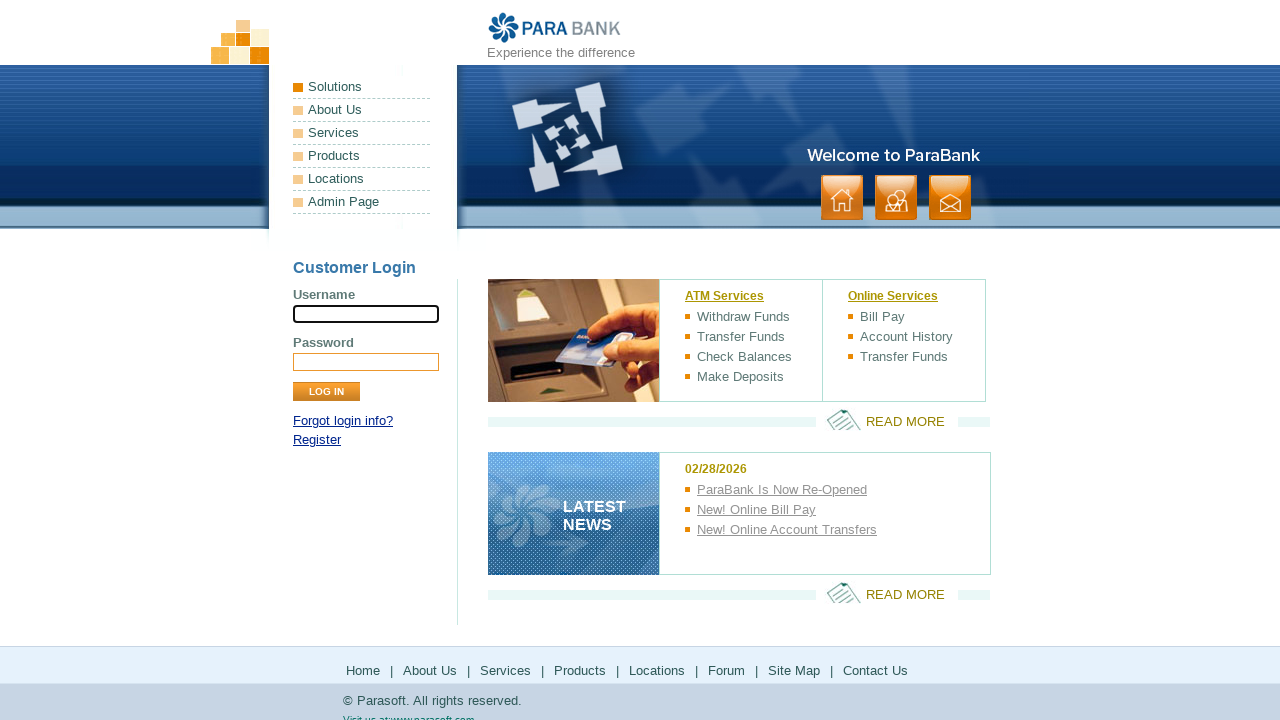

Clicked Register link to navigate to registration page at (317, 440) on a:has-text('Register')
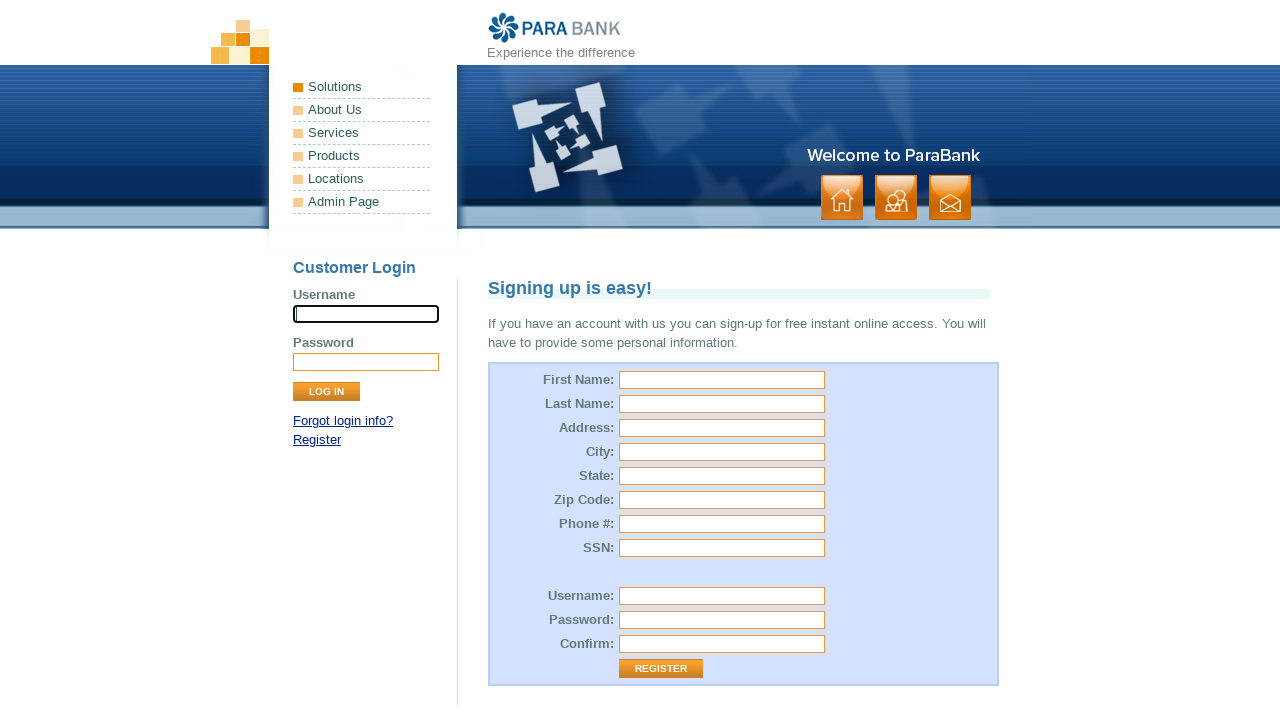

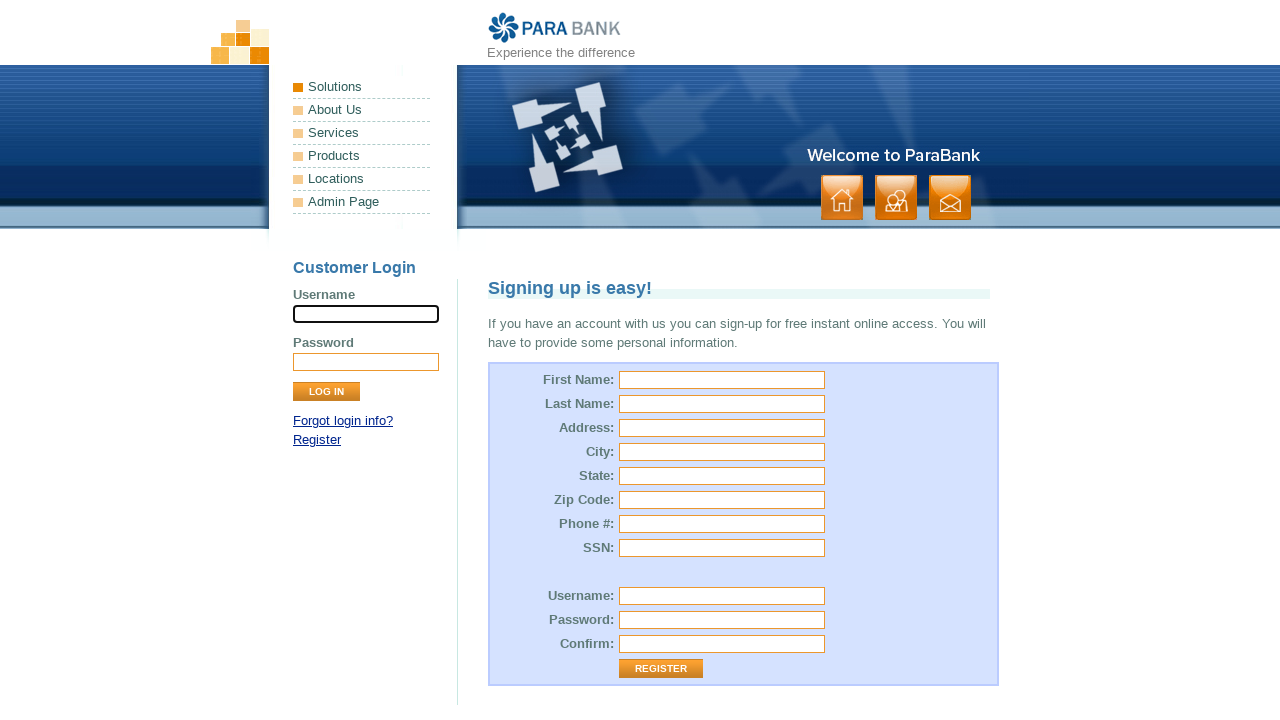